Tests JavaScript prompt alert functionality by clicking a button to trigger a prompt, entering text into the prompt dialog, and accepting it.

Starting URL: https://the-internet.herokuapp.com/javascript_alerts

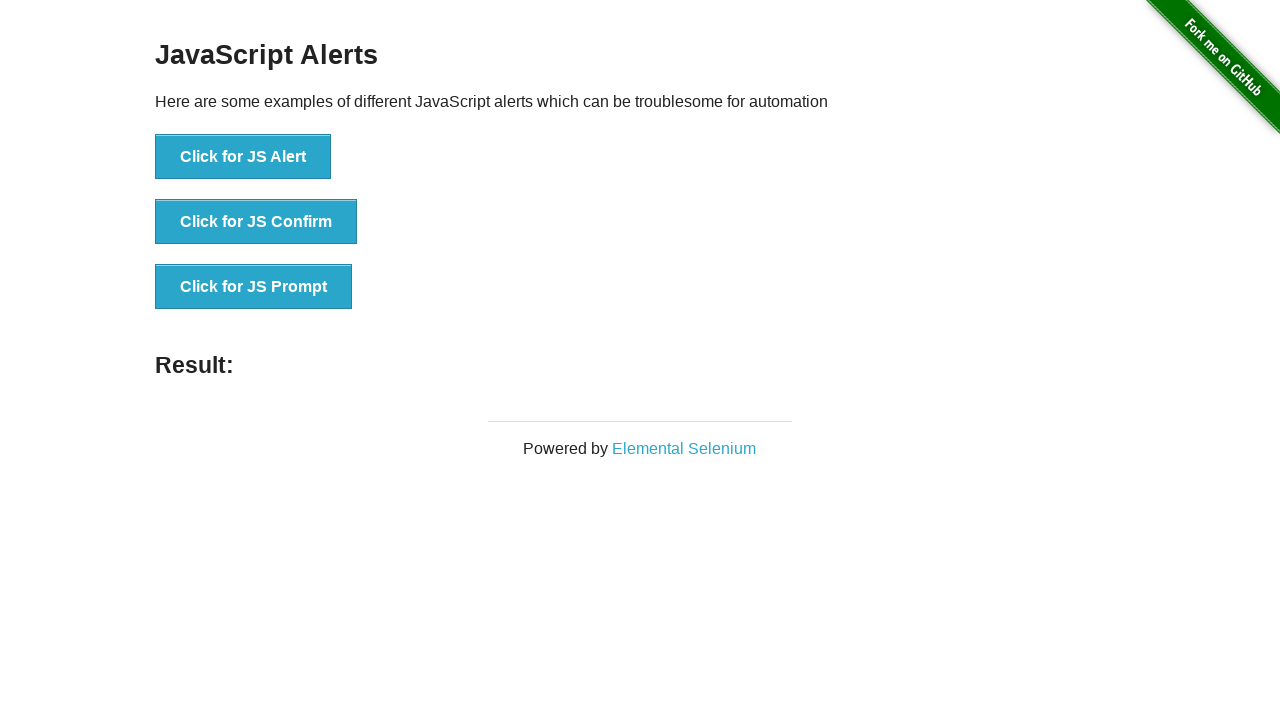

Clicked button to trigger JavaScript prompt dialog at (254, 287) on xpath=//button[@onclick='jsPrompt()']
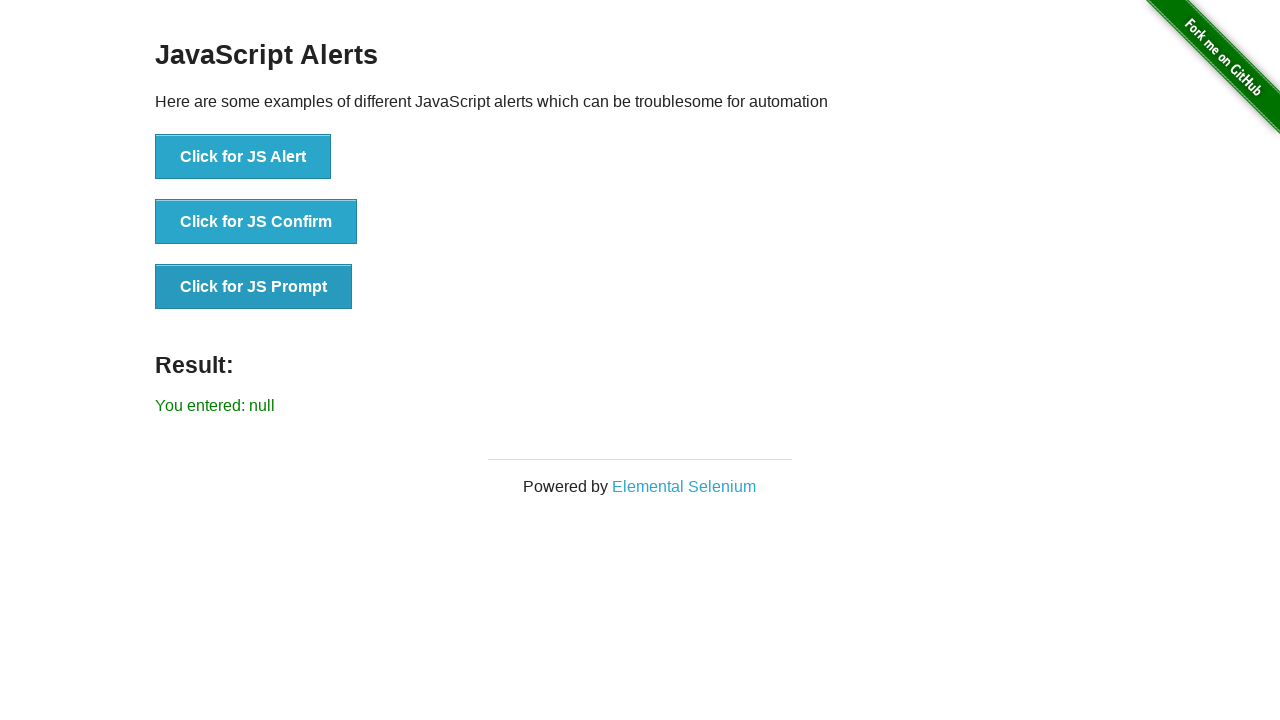

Set up dialog handler to accept prompt with text 'Subodh'
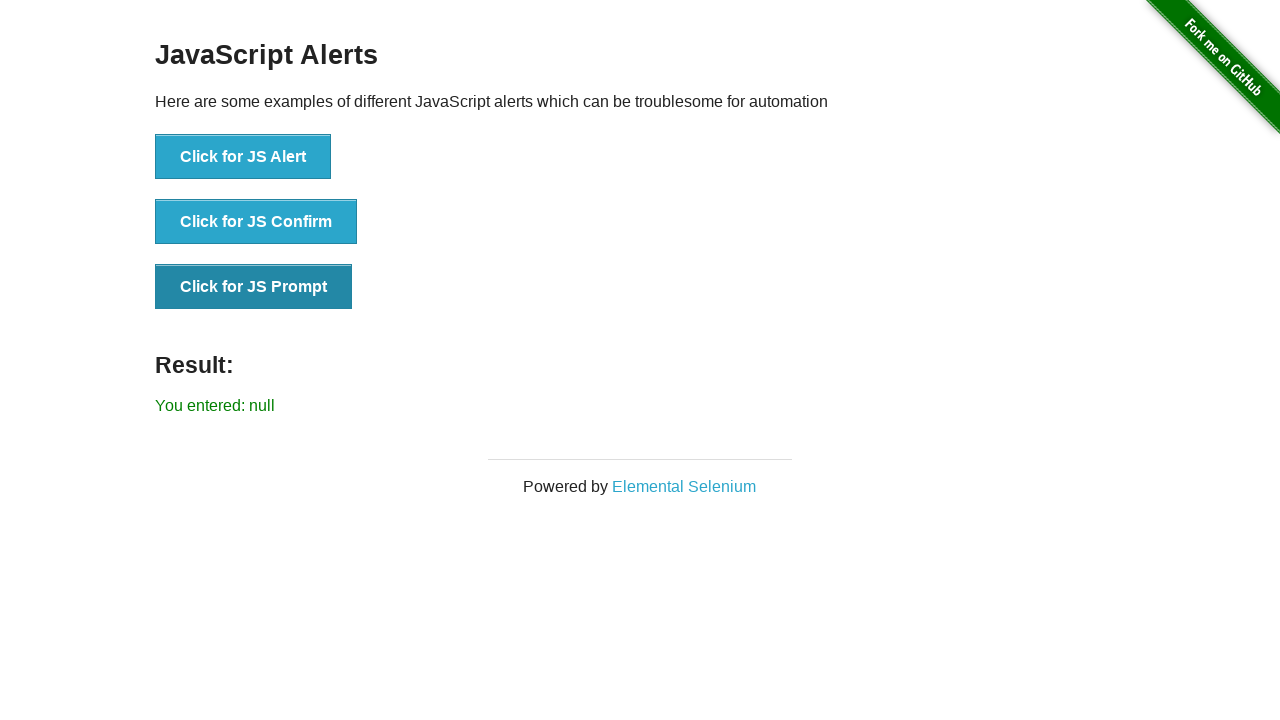

Clicked button again to trigger prompt dialog and handle it at (254, 287) on xpath=//button[@onclick='jsPrompt()']
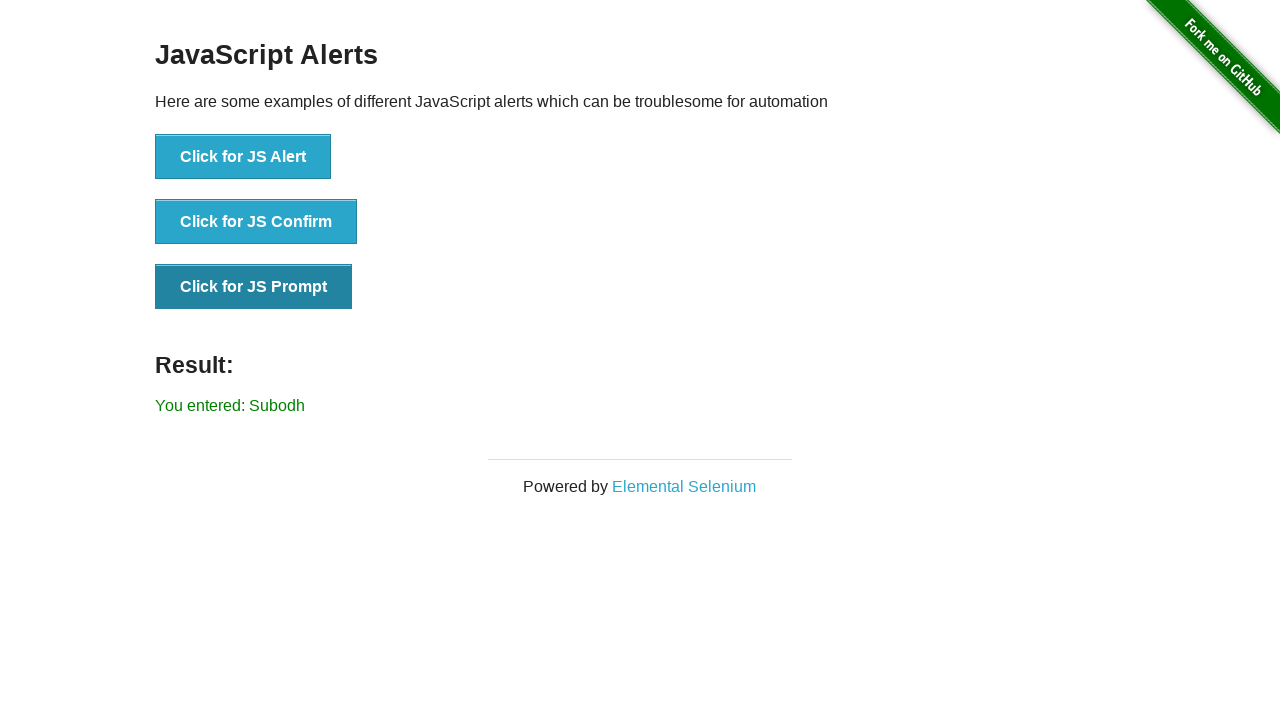

Prompt result element loaded on page
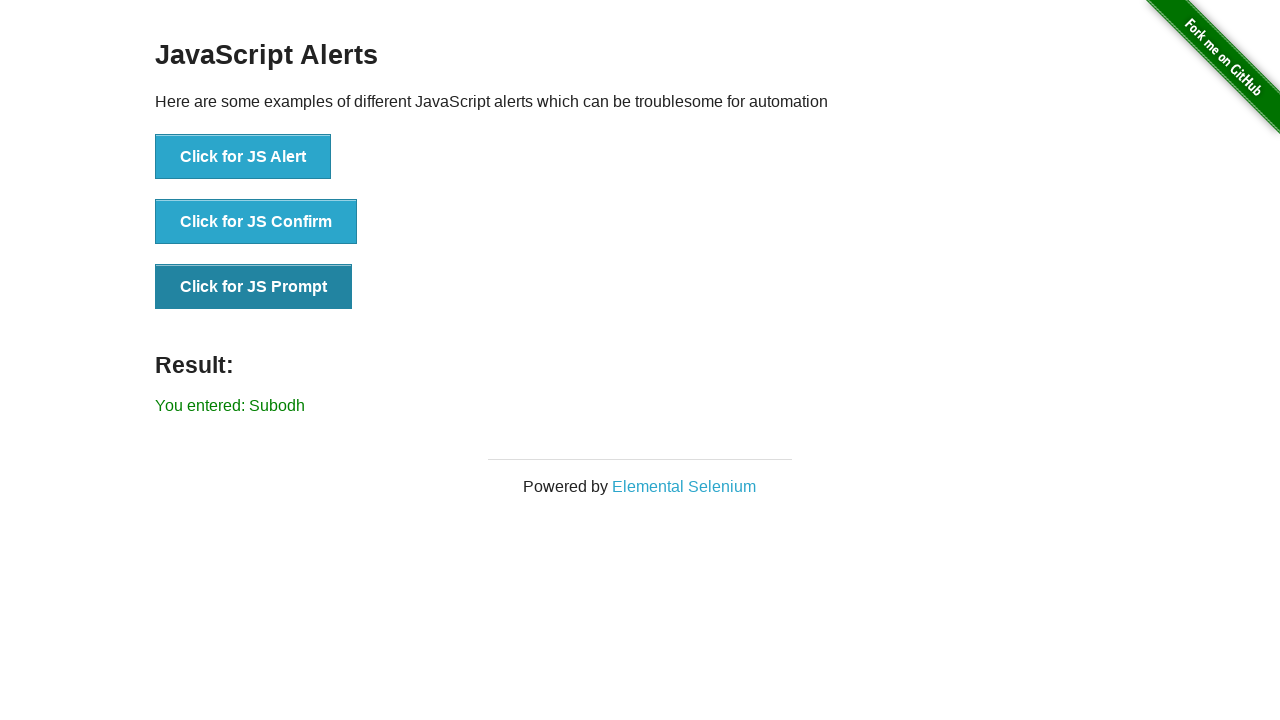

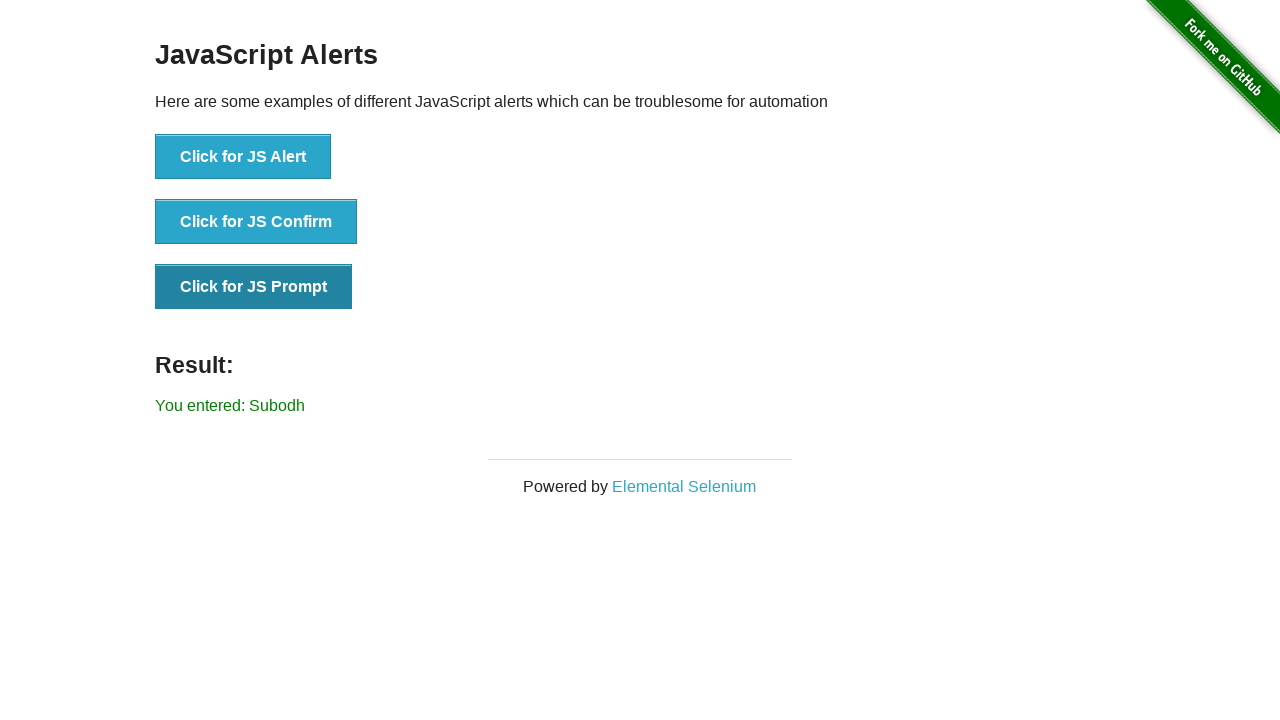